Tests clicking a button with a dynamically generated ID multiple times on the UI Testing Playground site to verify element selection works regardless of changing IDs

Starting URL: http://uitestingplayground.com/dynamicid

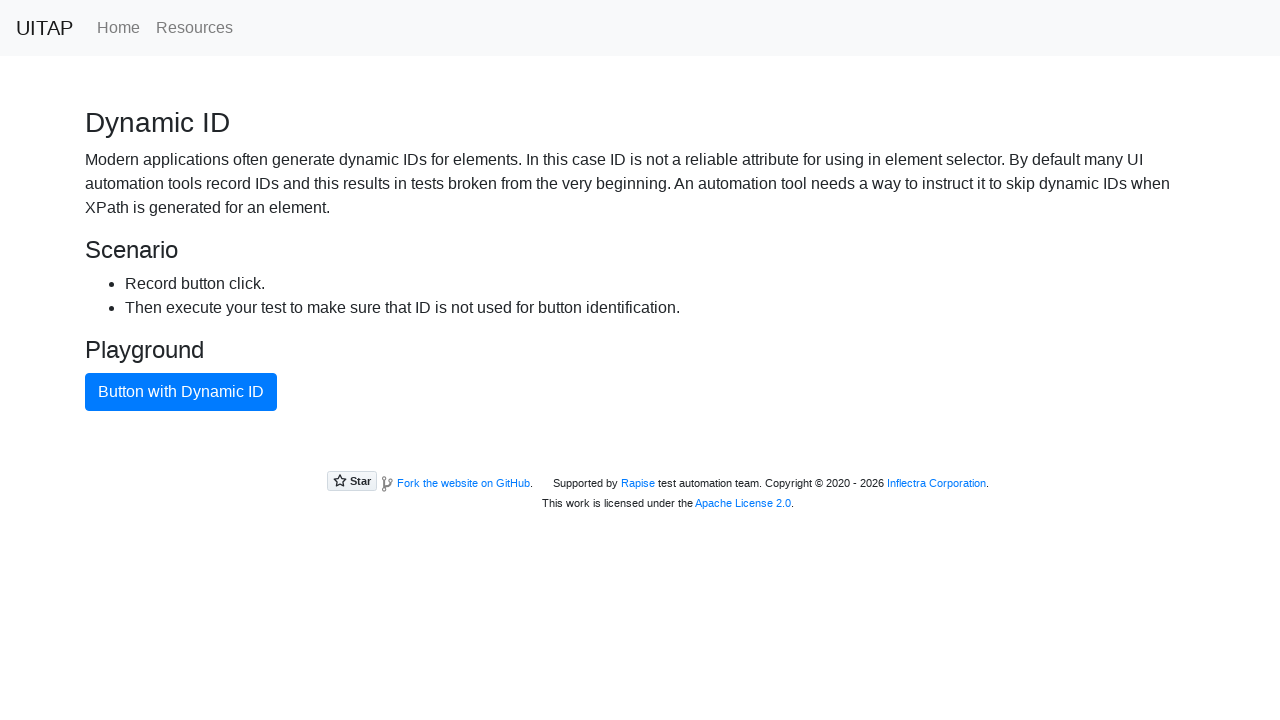

Clicked button with dynamic ID (iteration 1) at (181, 392) on .btn.btn-primary
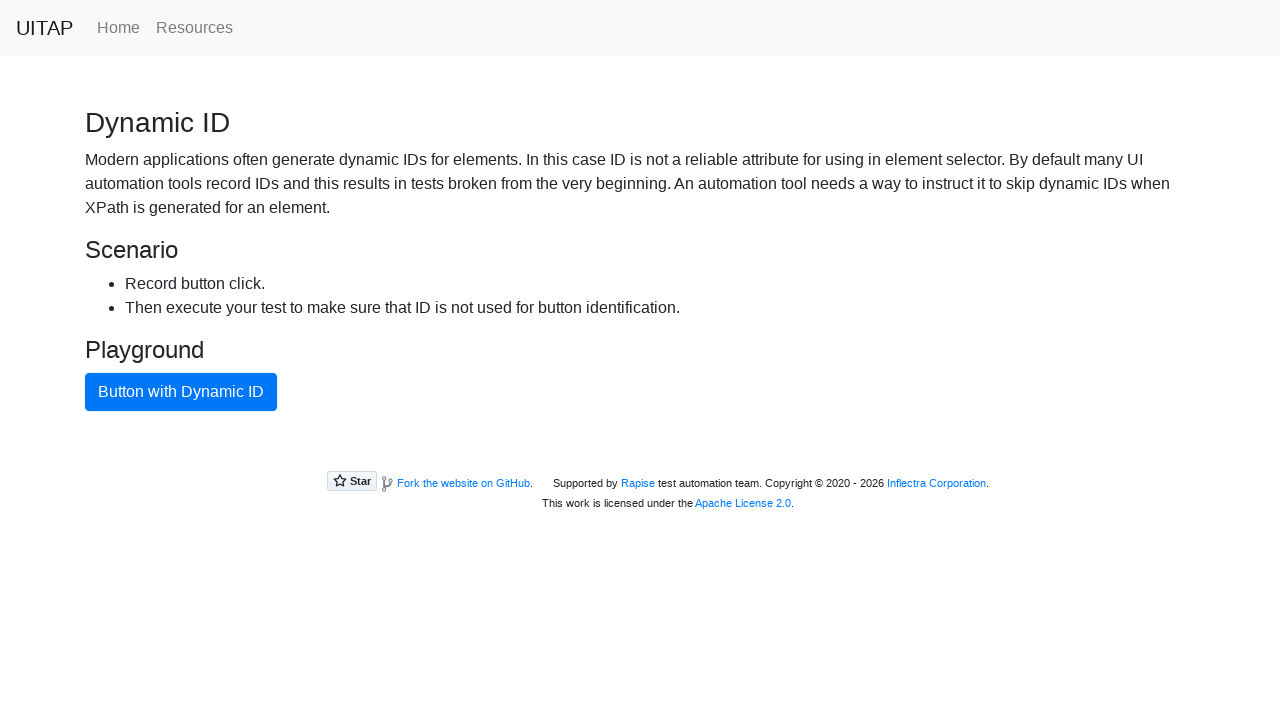

Navigated back to dynamic ID test page to generate new ID
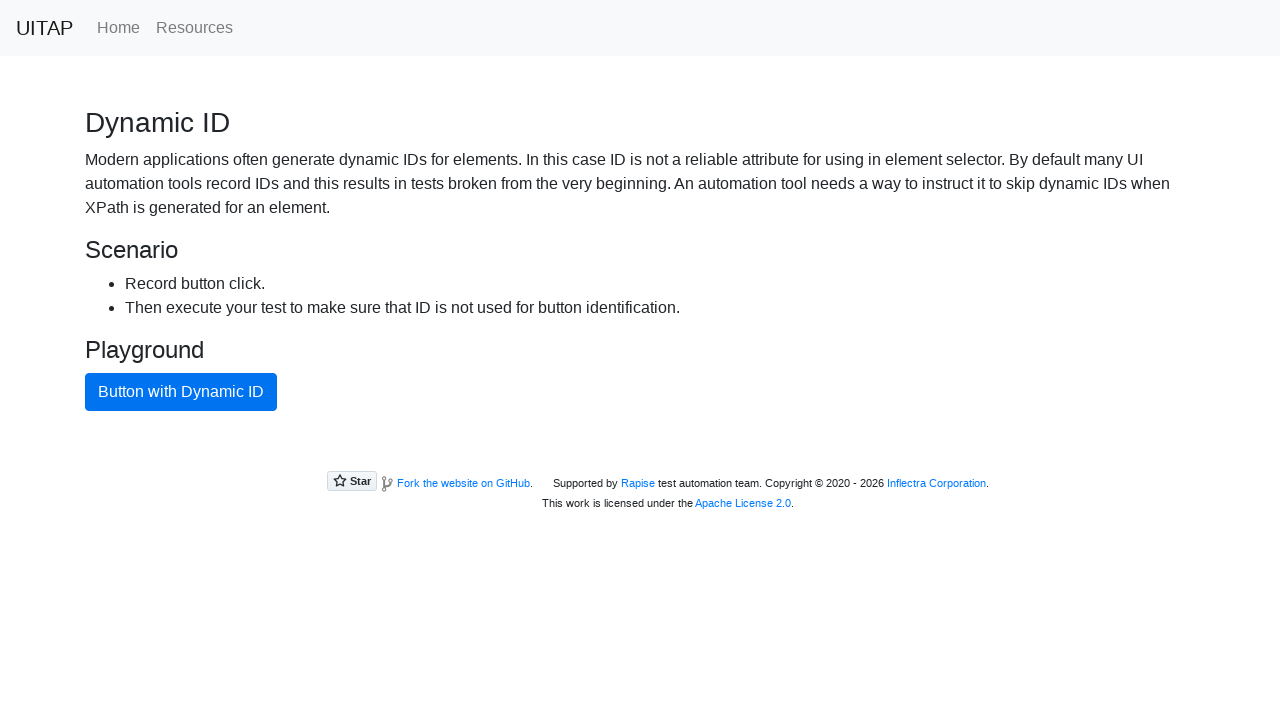

Clicked button with dynamic ID (iteration 2) at (181, 392) on .btn.btn-primary
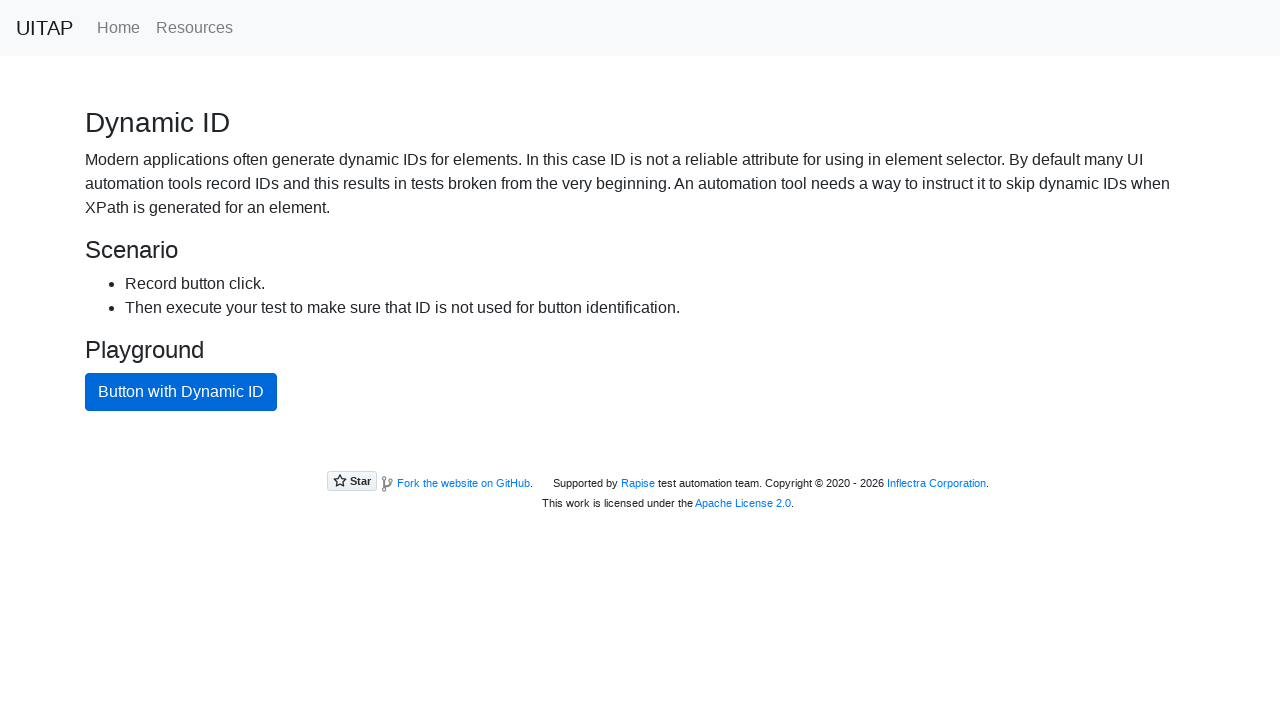

Navigated back to dynamic ID test page to generate new ID
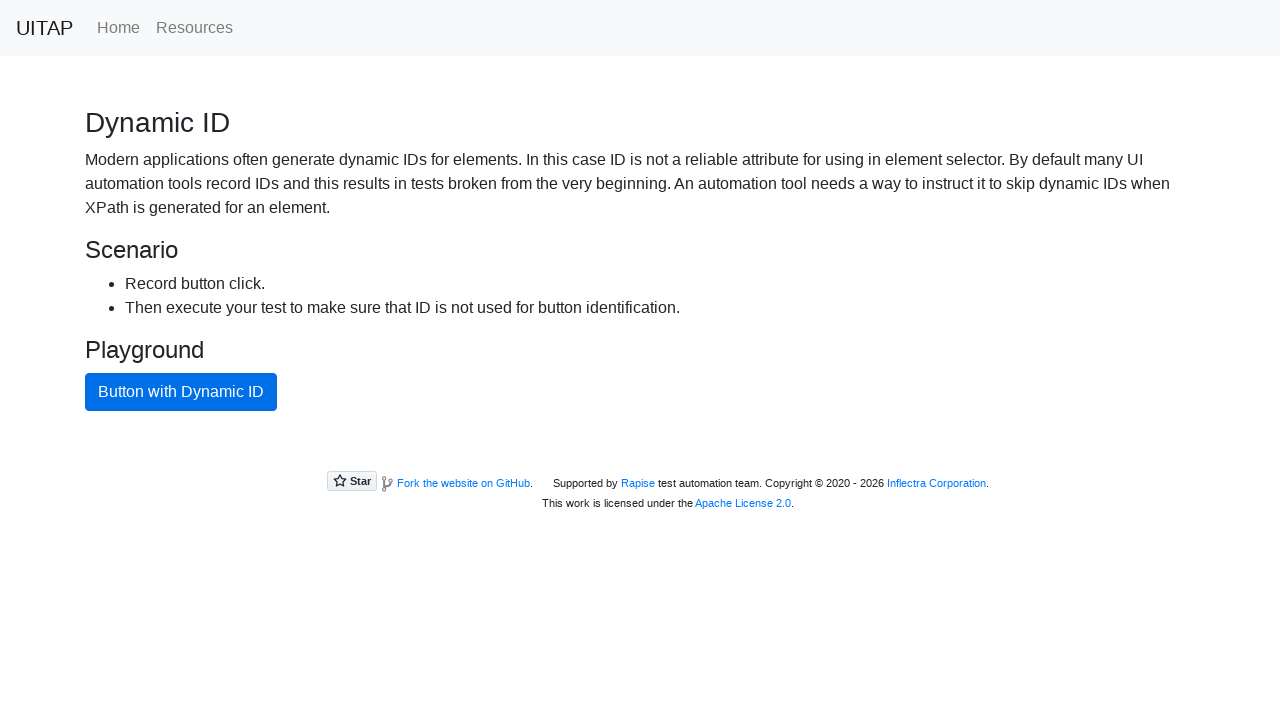

Clicked button with dynamic ID (iteration 3) at (181, 392) on .btn.btn-primary
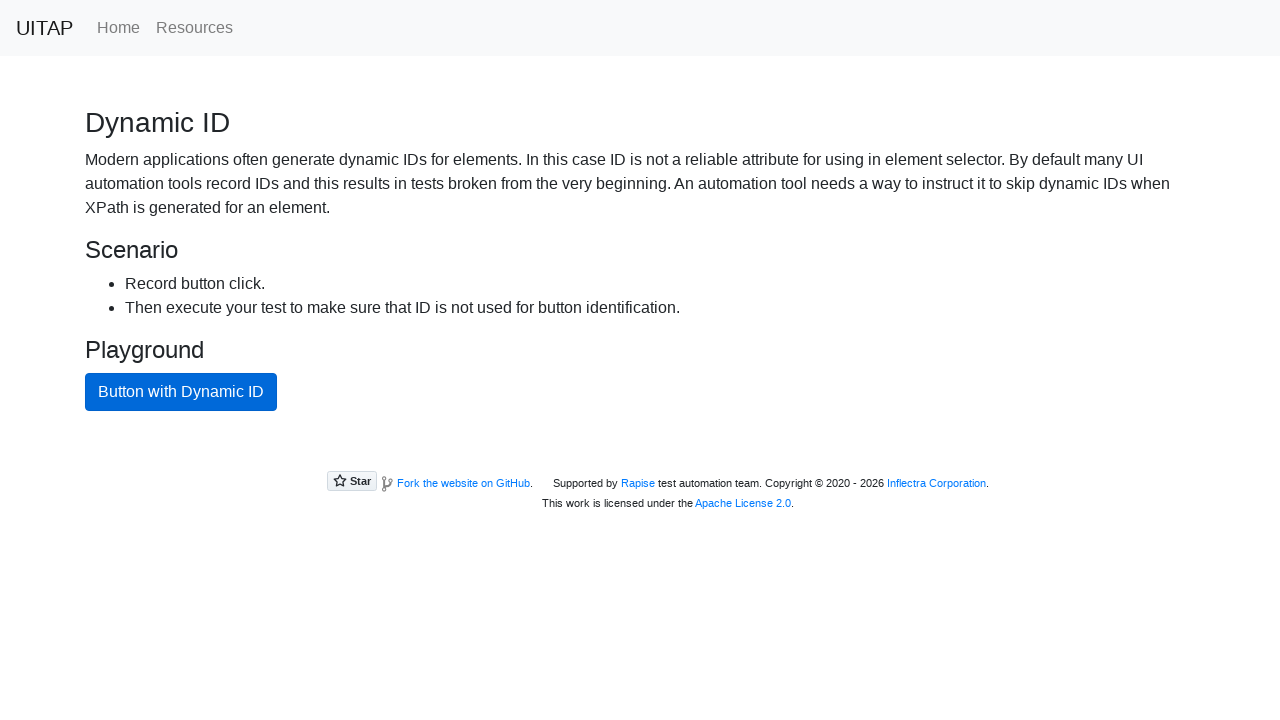

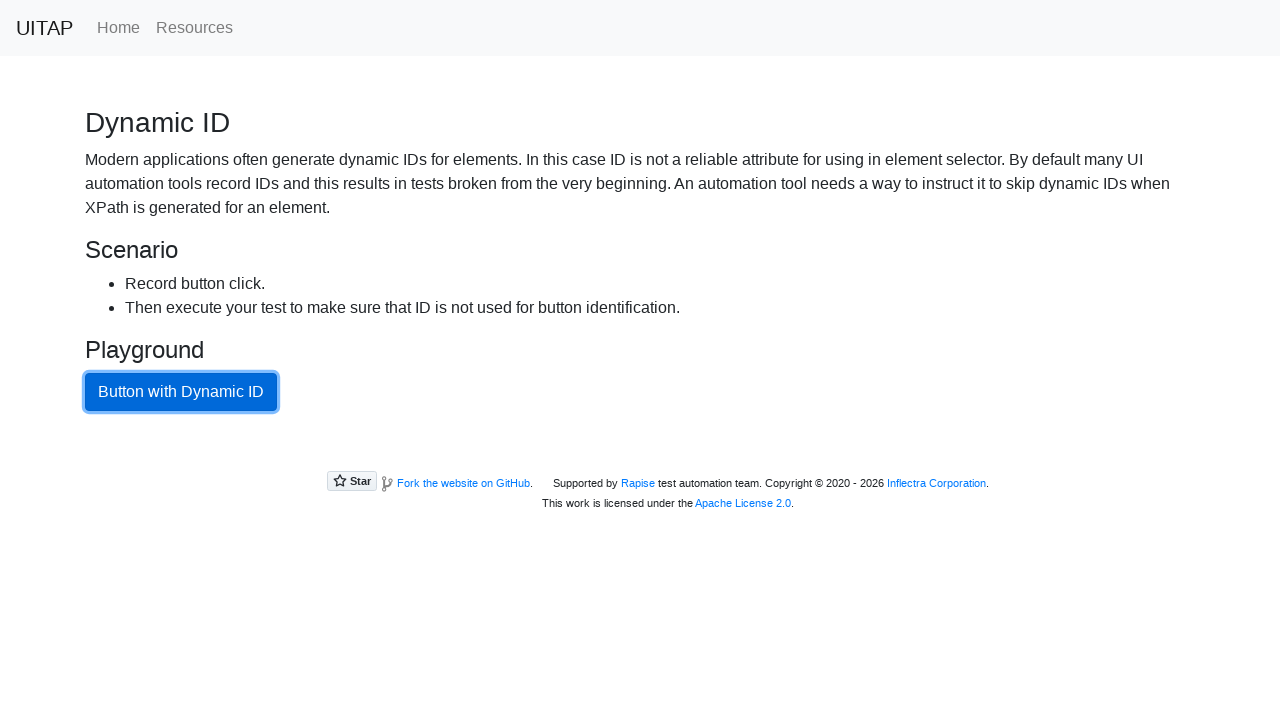